Tests switching between filters to display all todo items

Starting URL: https://demo.playwright.dev/todomvc

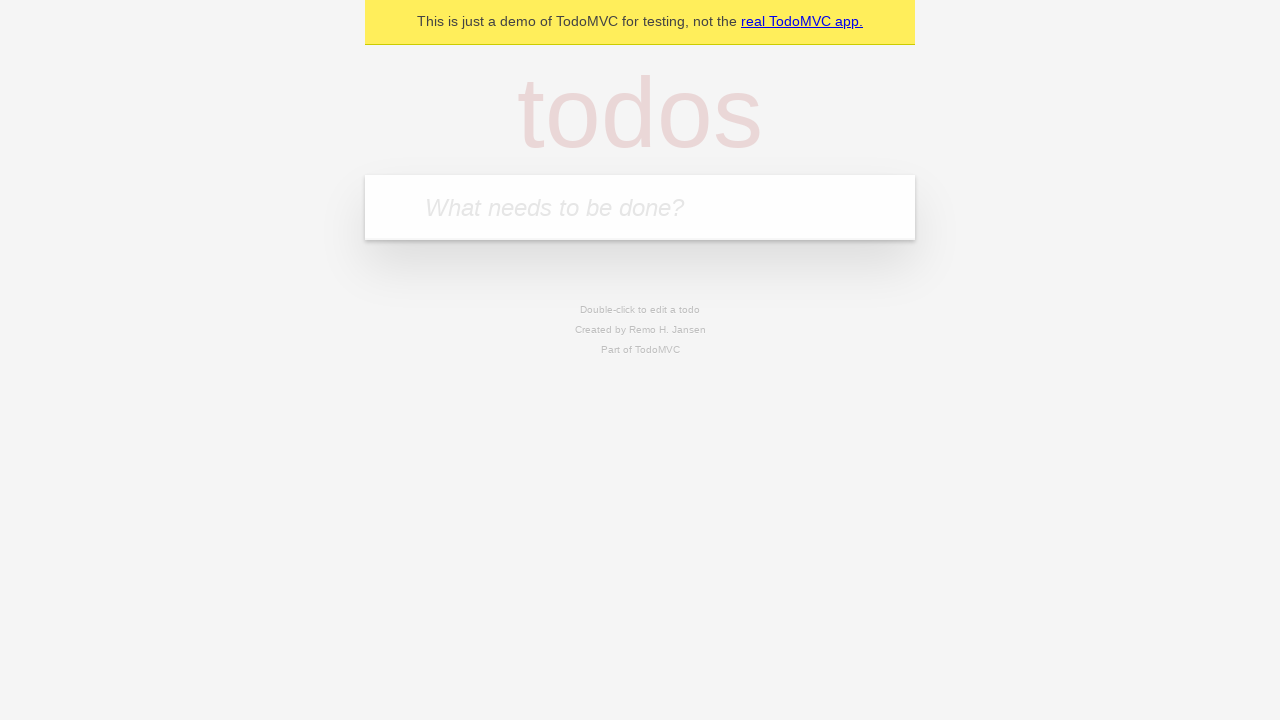

Filled todo input with 'buy some cheese' on internal:attr=[placeholder="What needs to be done?"i]
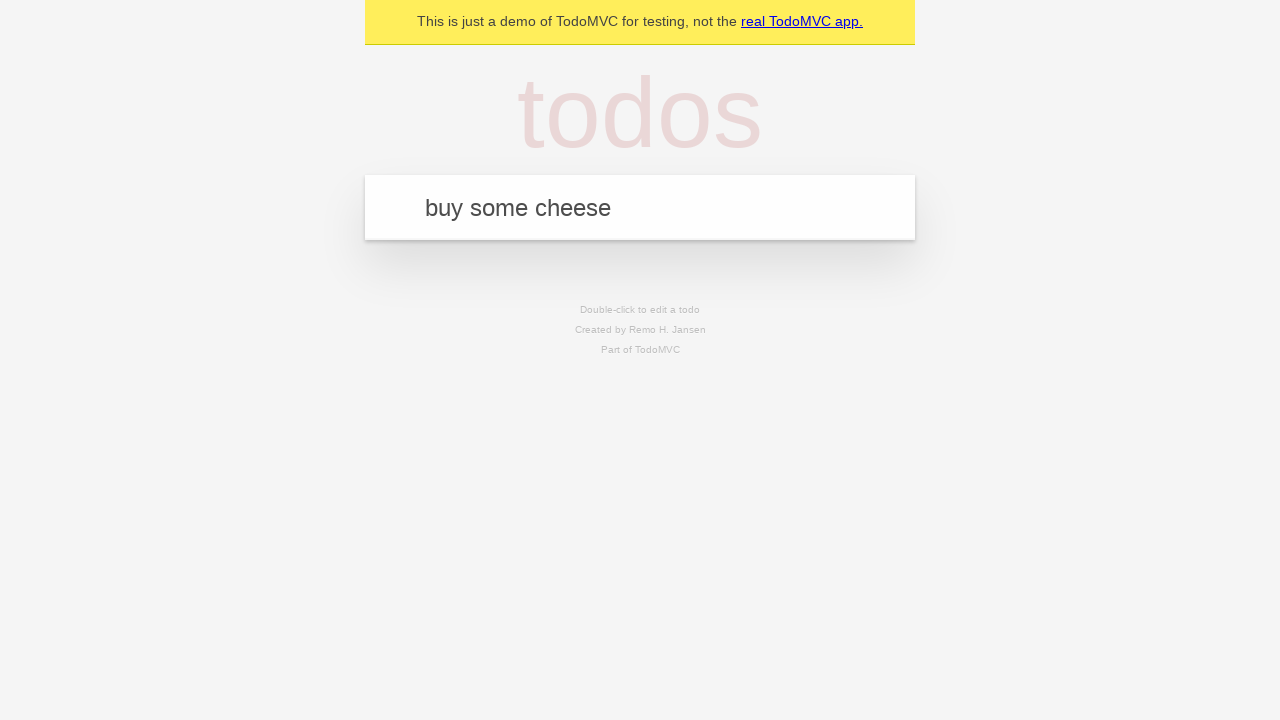

Pressed Enter to add first todo on internal:attr=[placeholder="What needs to be done?"i]
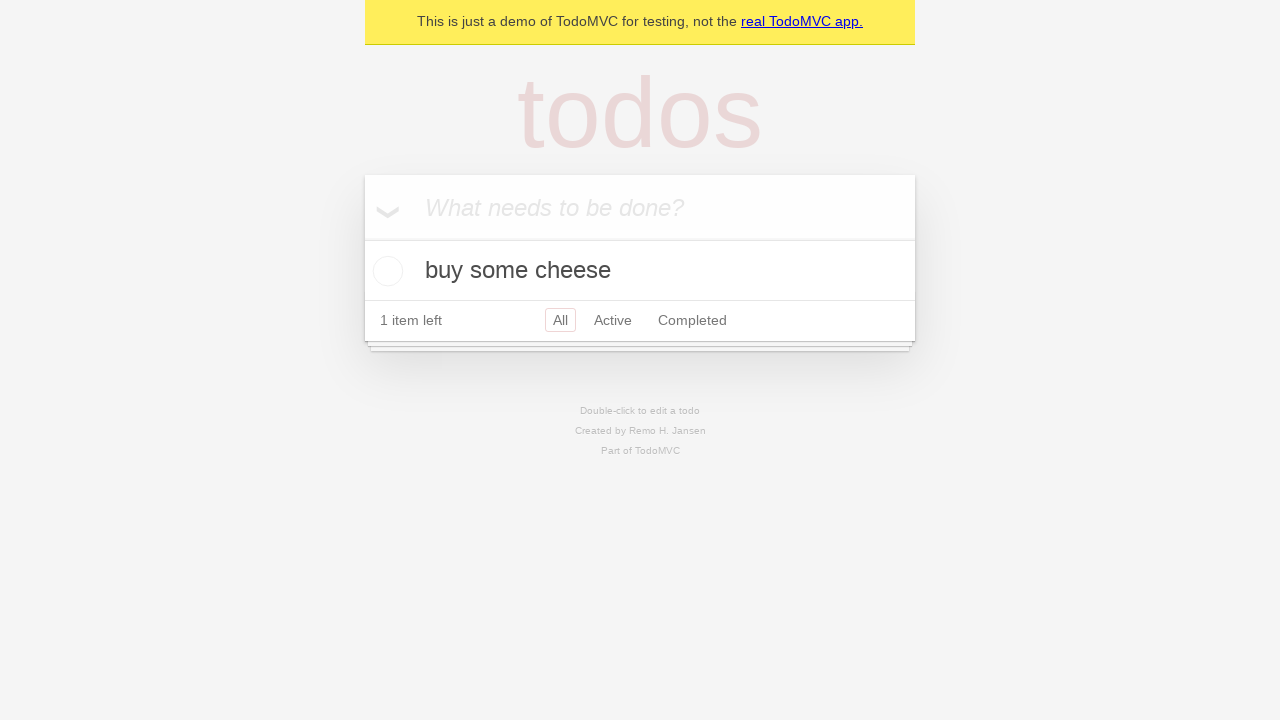

Filled todo input with 'feed the cat' on internal:attr=[placeholder="What needs to be done?"i]
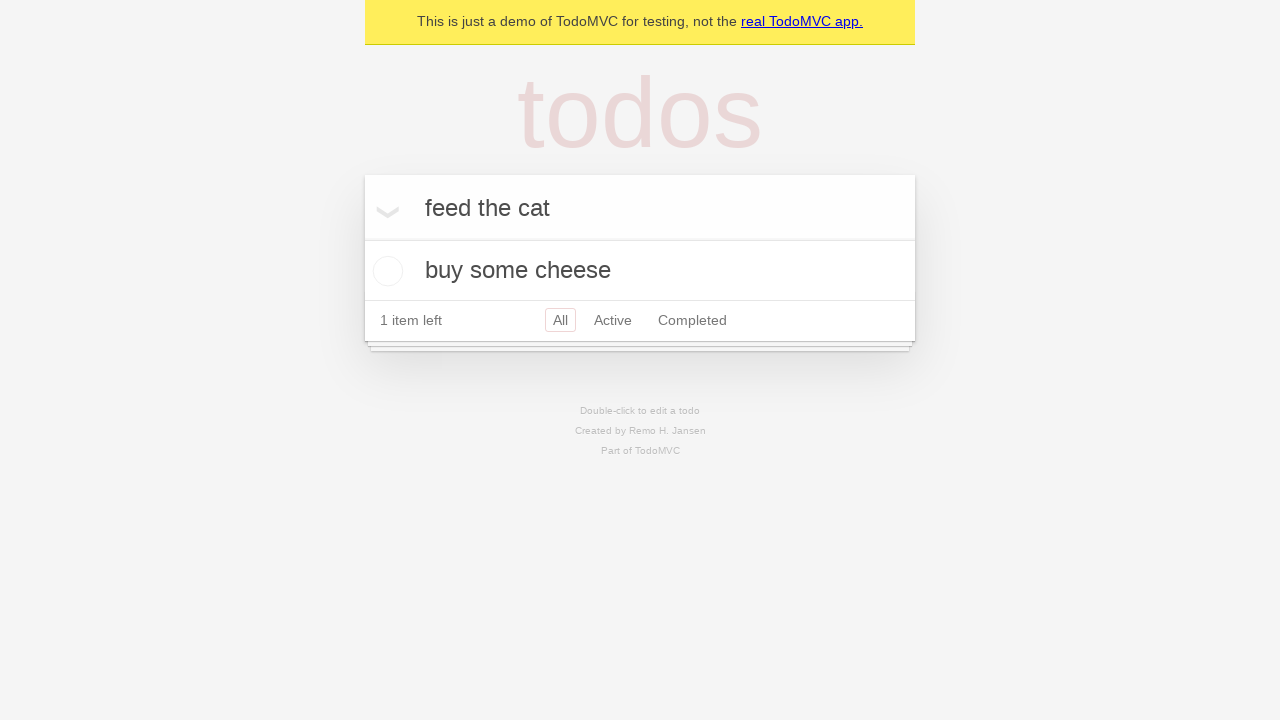

Pressed Enter to add second todo on internal:attr=[placeholder="What needs to be done?"i]
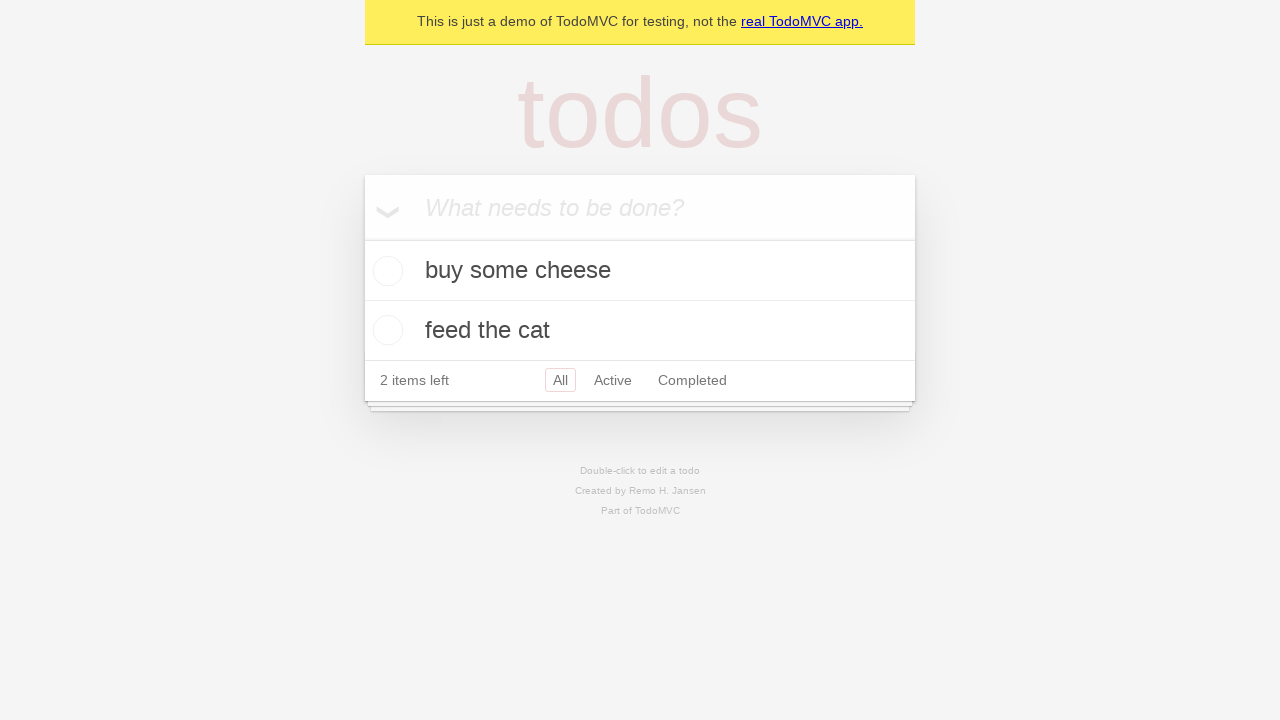

Filled todo input with 'book a doctors appointment' on internal:attr=[placeholder="What needs to be done?"i]
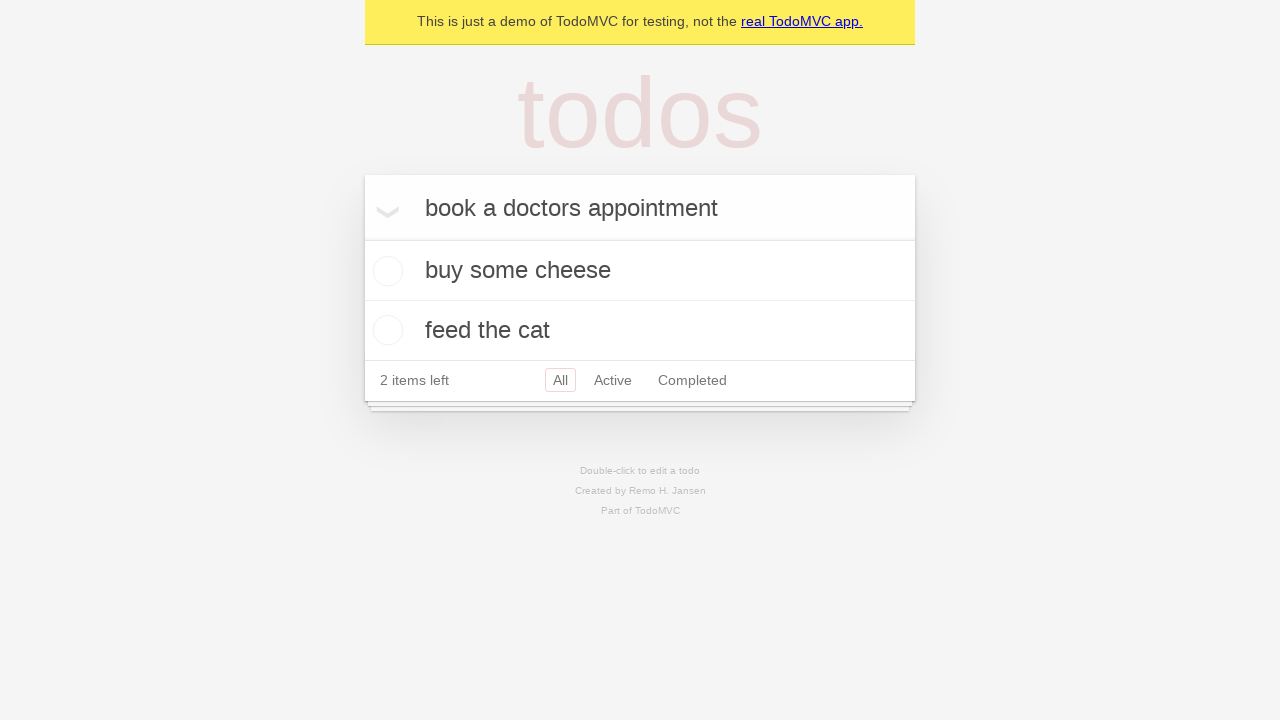

Pressed Enter to add third todo on internal:attr=[placeholder="What needs to be done?"i]
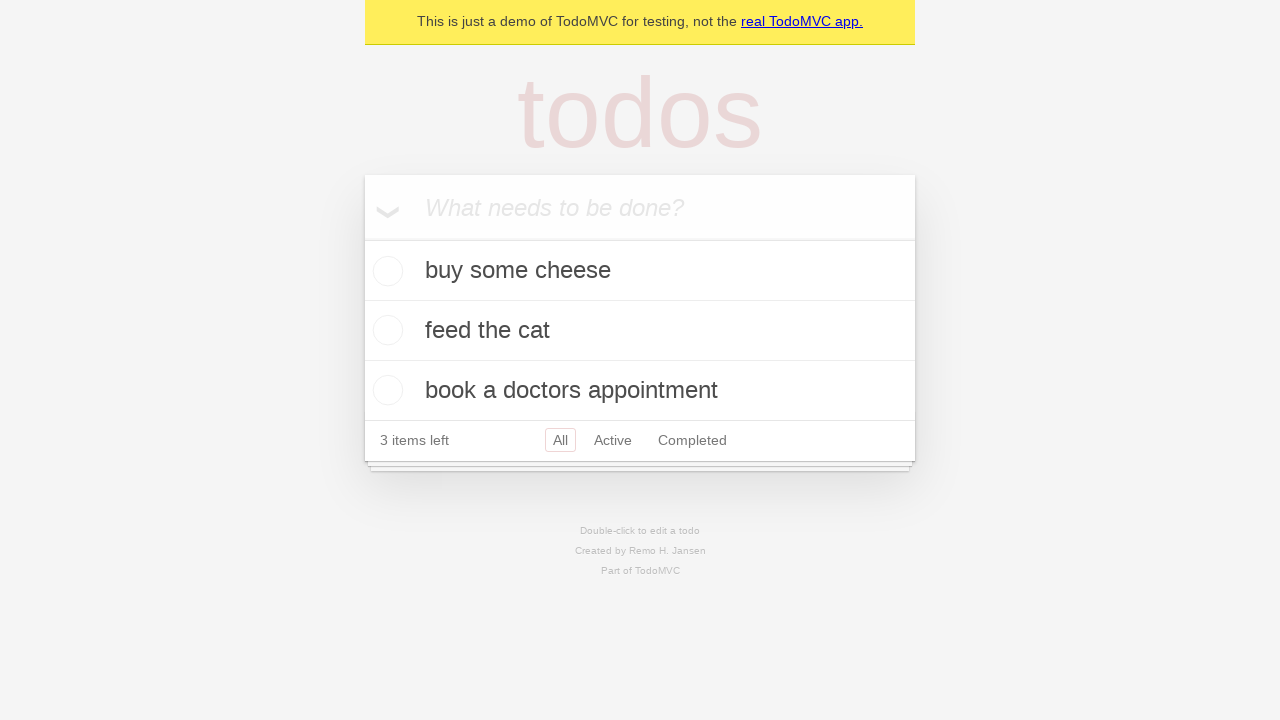

Checked the second todo item at (385, 330) on internal:testid=[data-testid="todo-item"s] >> nth=1 >> internal:role=checkbox
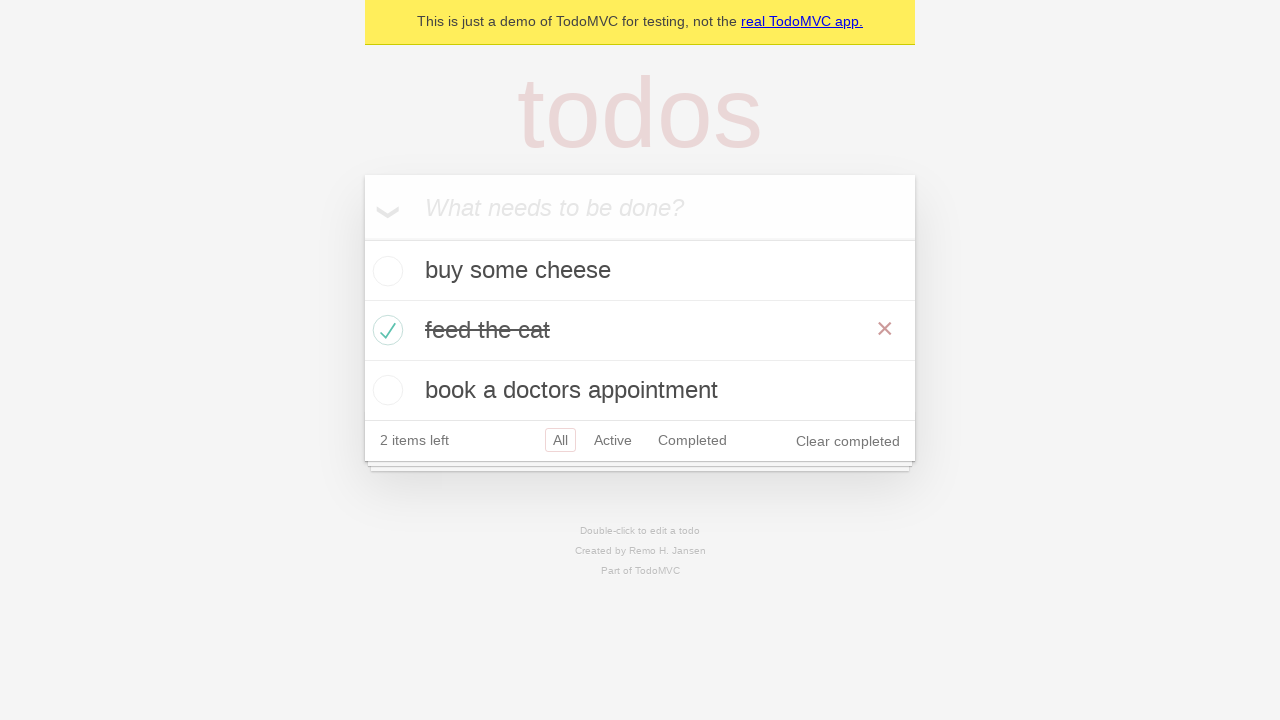

Clicked Active filter to display active todos at (613, 440) on internal:role=link[name="Active"i]
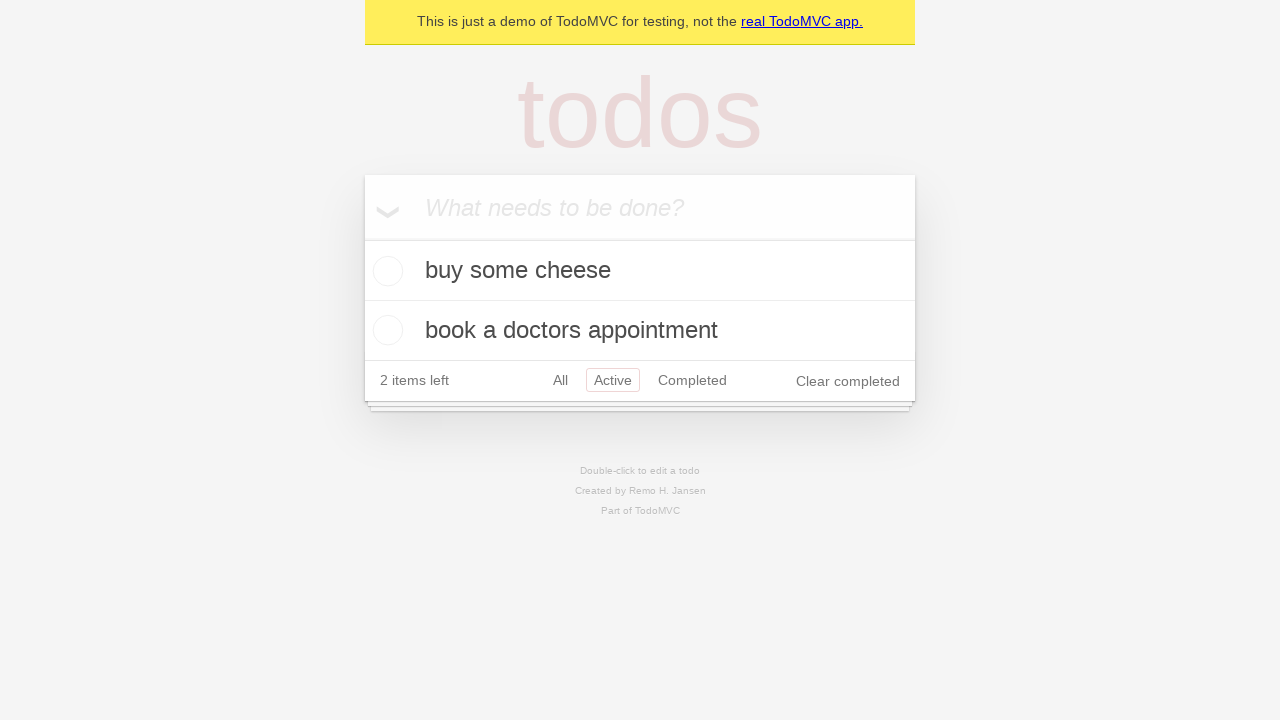

Clicked Completed filter to display completed todos at (692, 380) on internal:role=link[name="Completed"i]
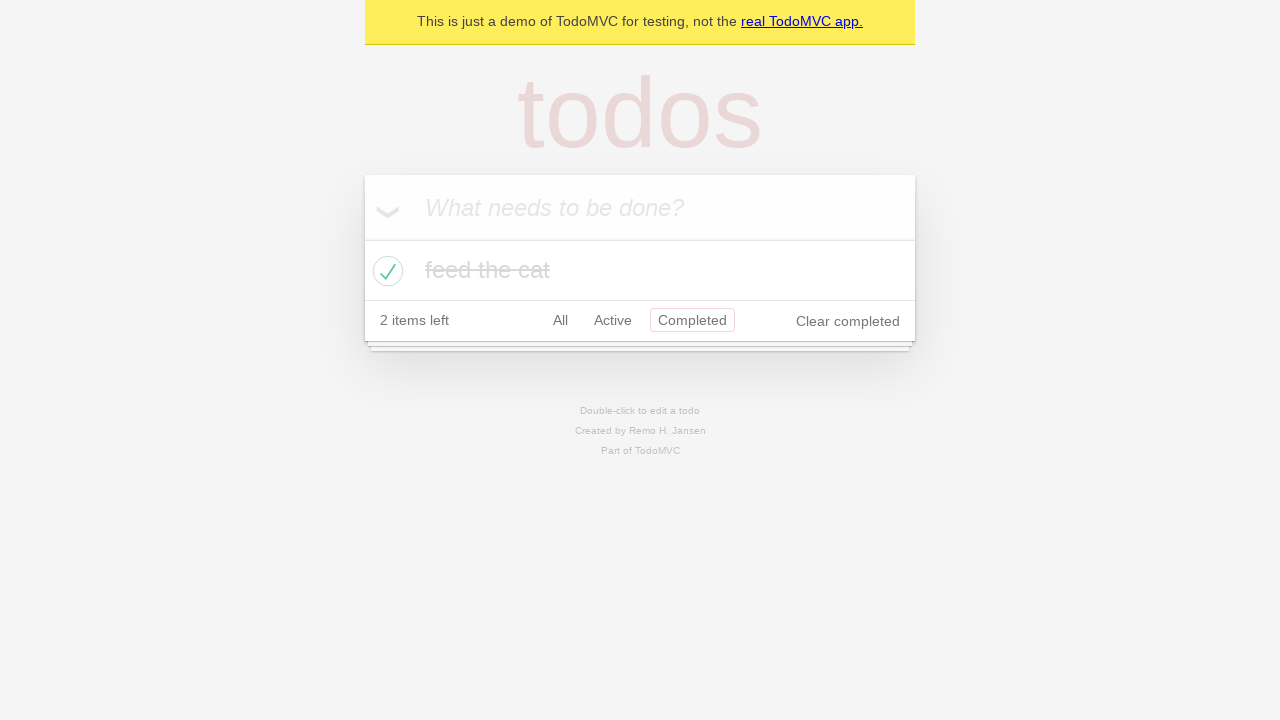

Clicked All filter to display all todo items at (560, 320) on internal:role=link[name="All"i]
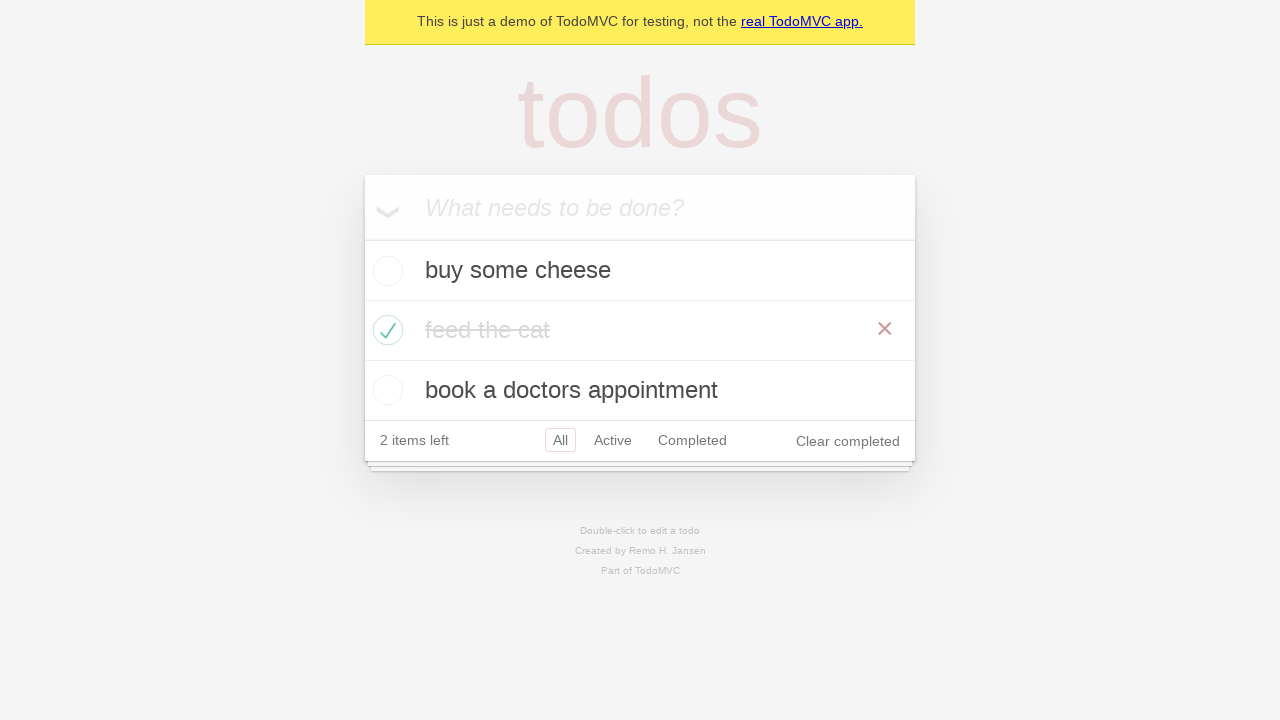

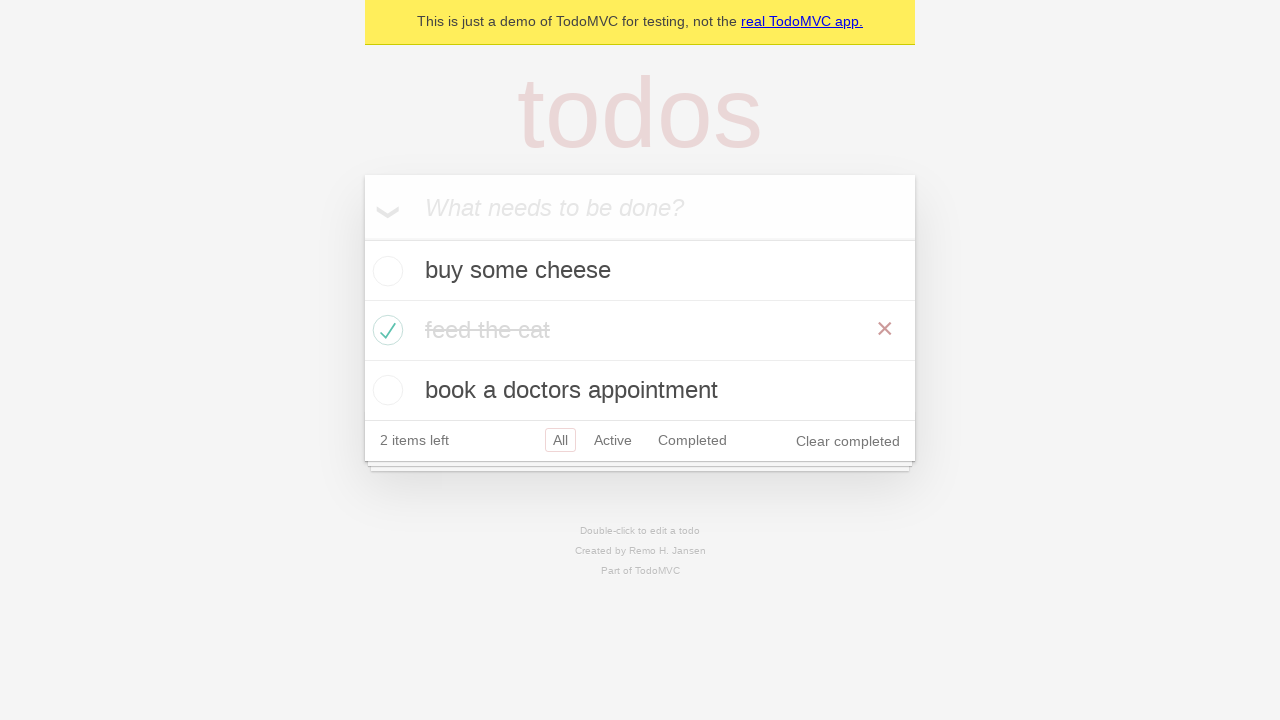